Tests that the phone list filters correctly as the user types search terms into the search box, verifying result counts change appropriately.

Starting URL: http://angular.github.io/angular-phonecat/step-7/app/

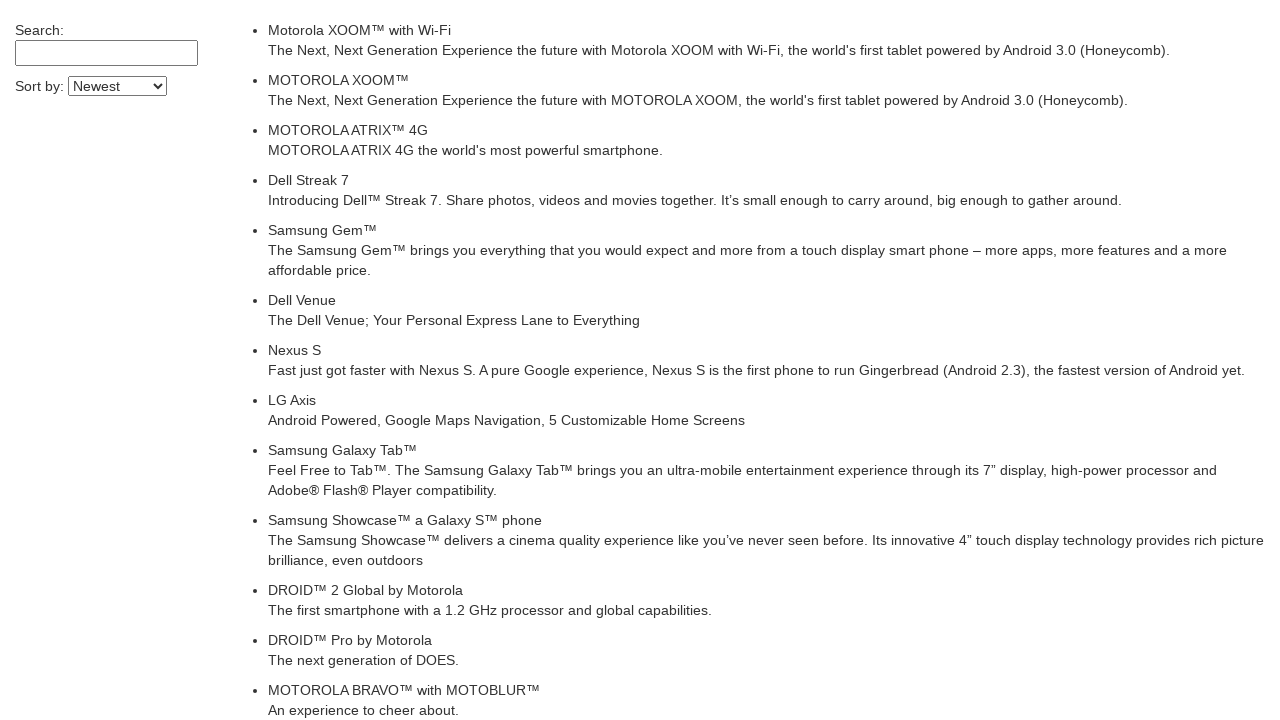

Waited for phone list to load
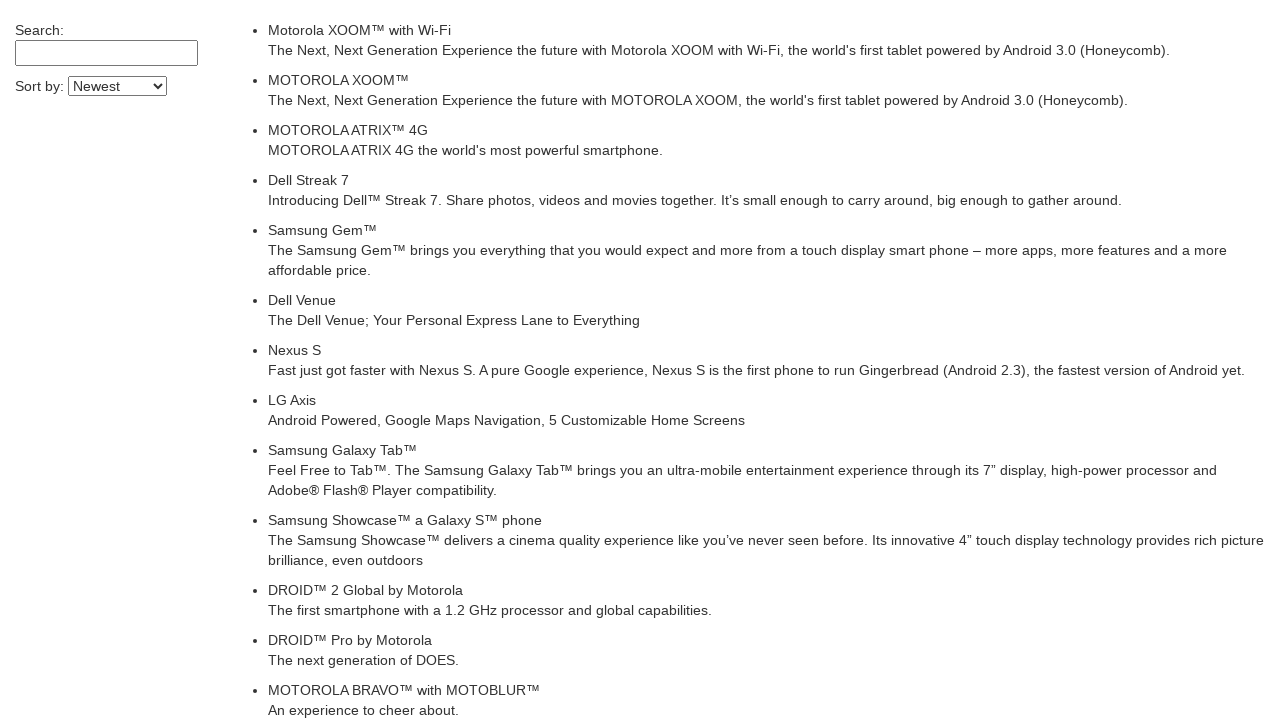

Located all phone list items
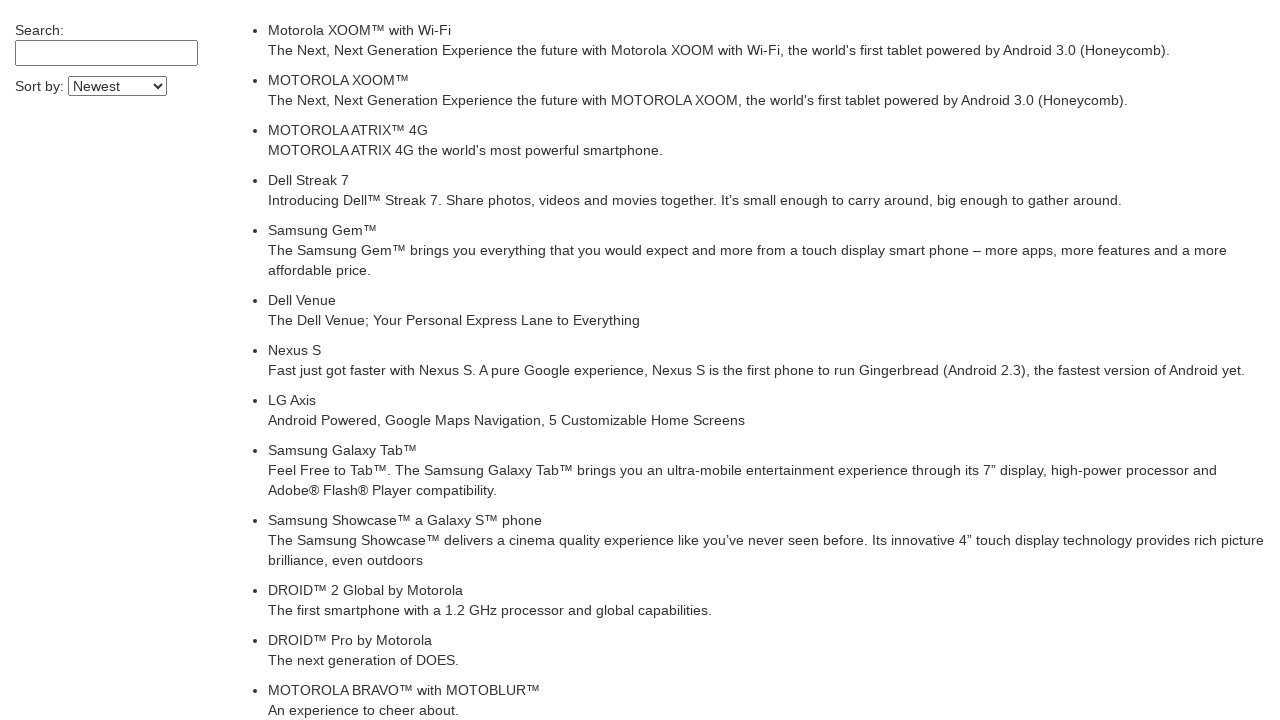

Verified initial phone list contains 20 phones
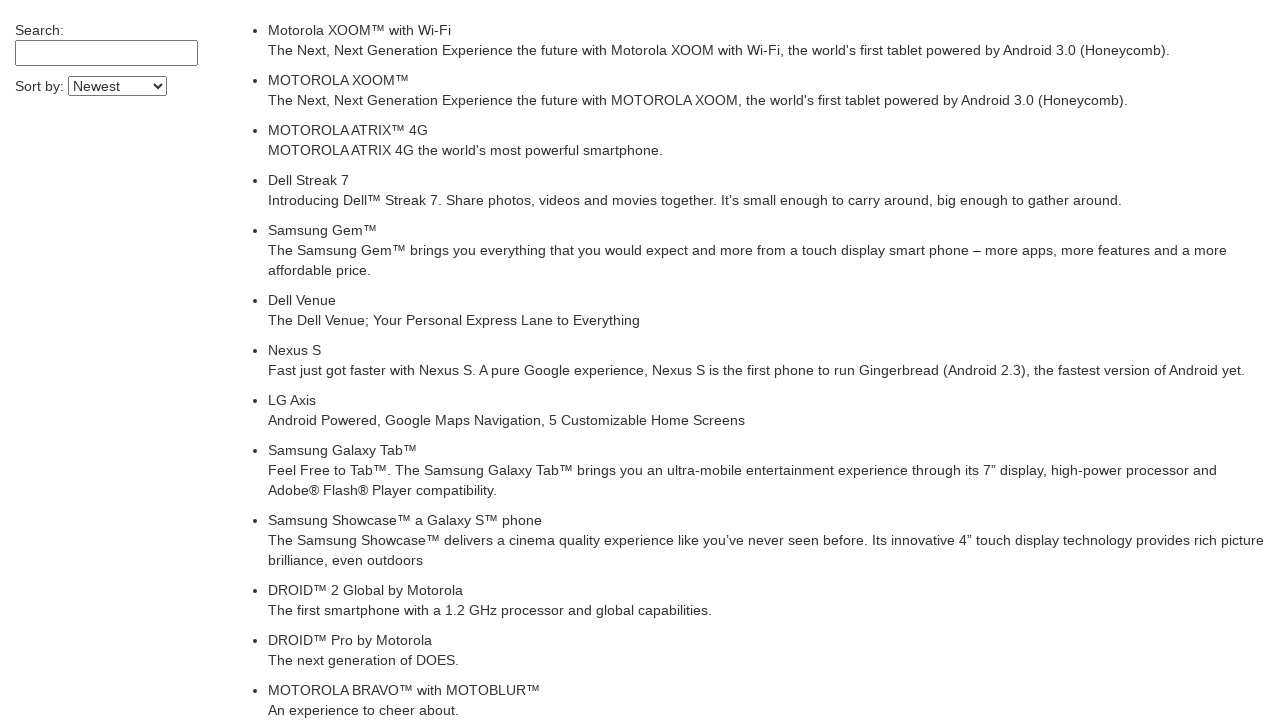

Filled search box with 'Motorola' on input[ng-model='$ctrl.query']
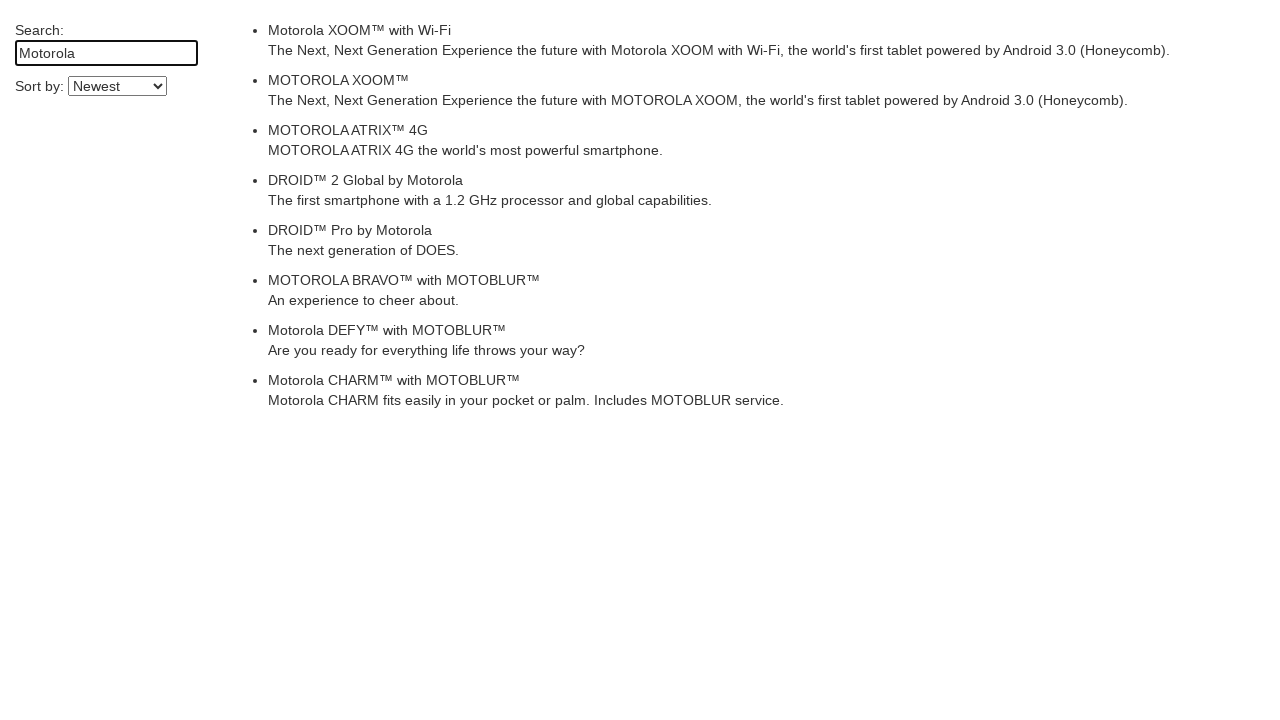

Waited for Angular to filter results
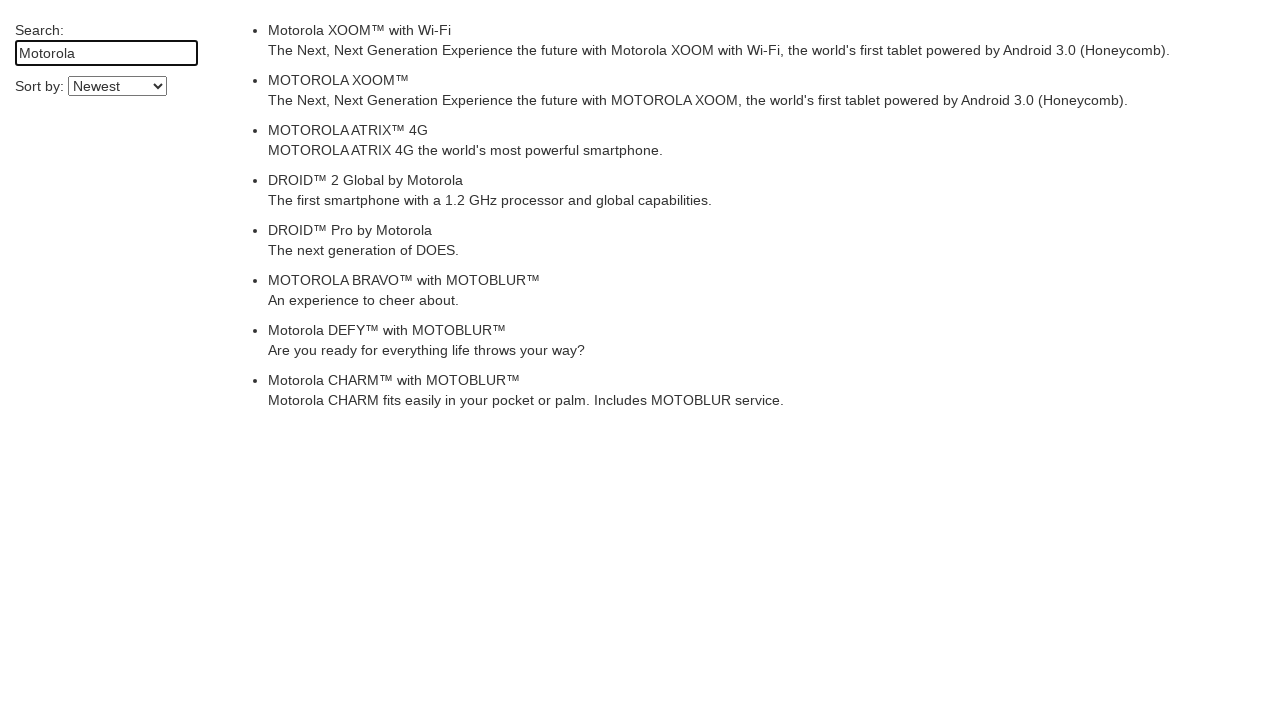

Located filtered phone list items for Motorola
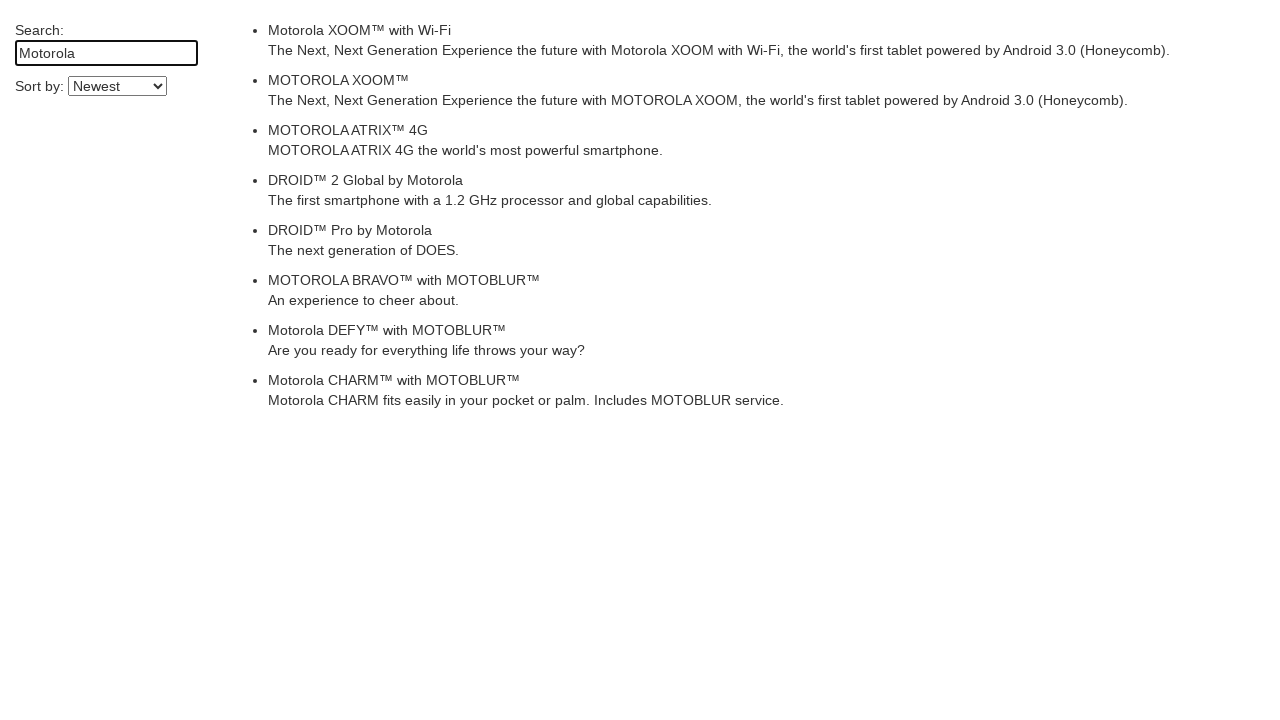

Verified Motorola search returned 8 phones
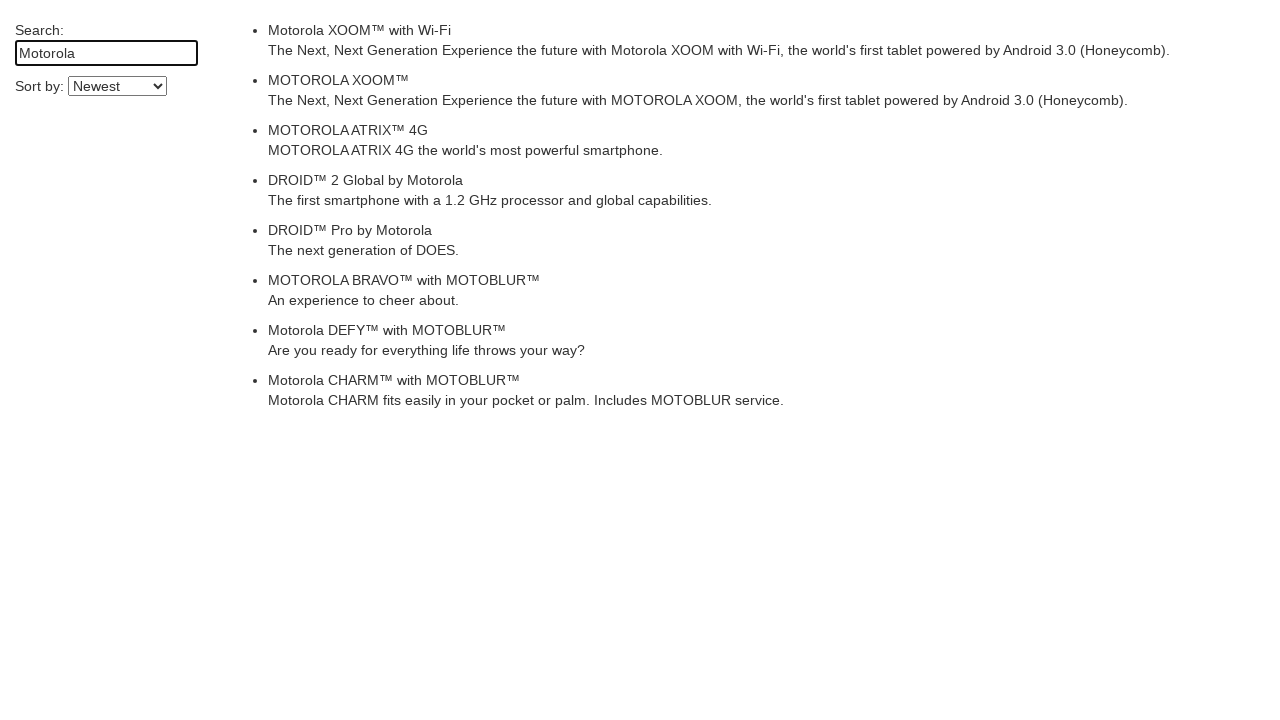

Filled search box with 'Nexus' on input[ng-model='$ctrl.query']
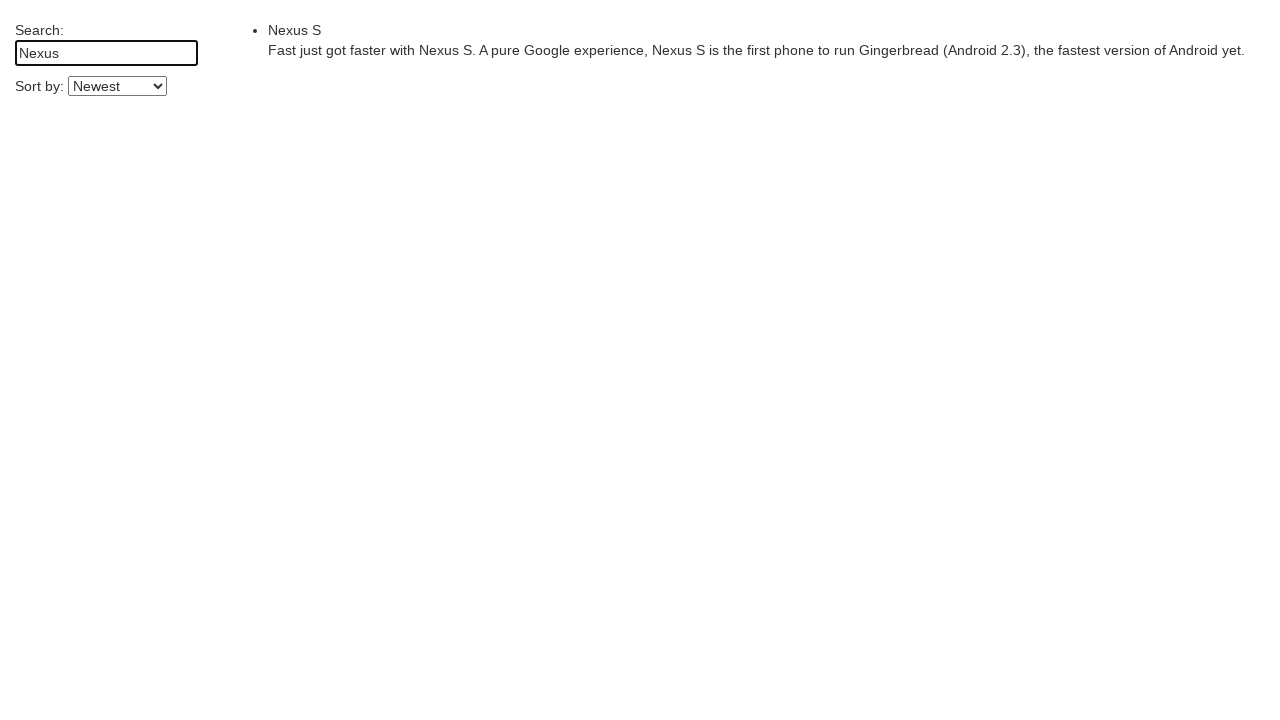

Waited for Angular to filter results
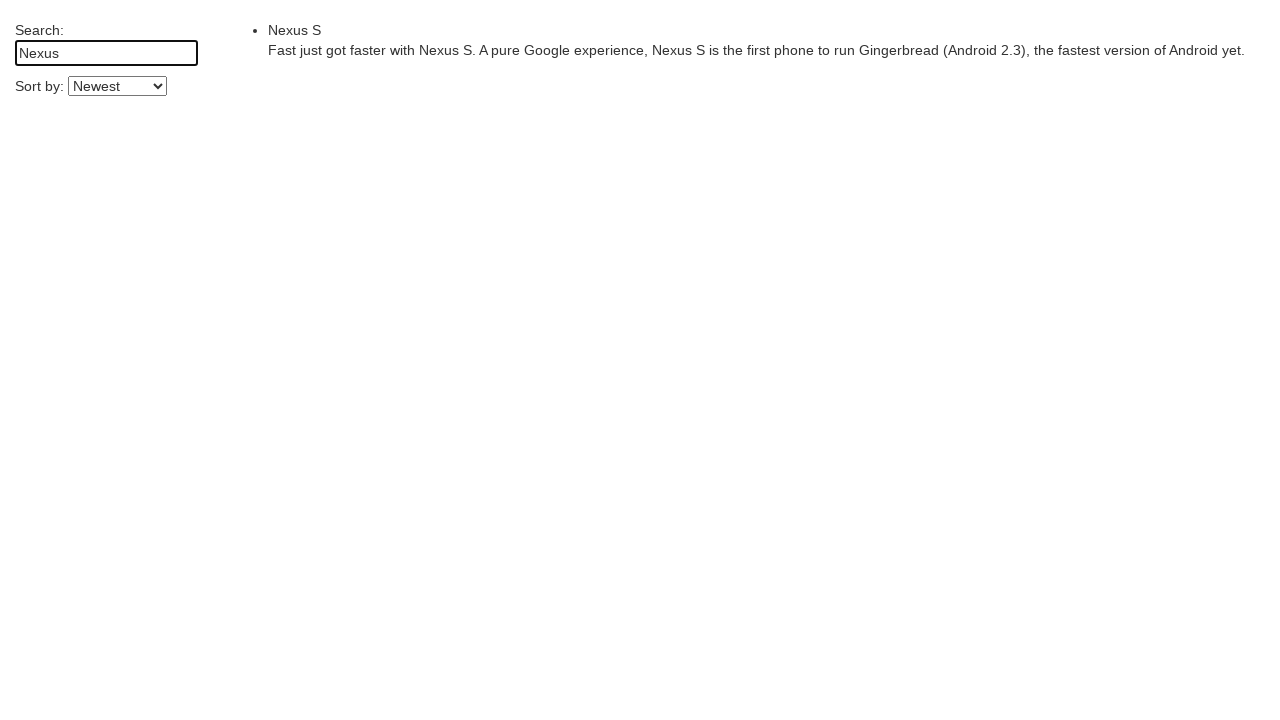

Located filtered phone list items for Nexus
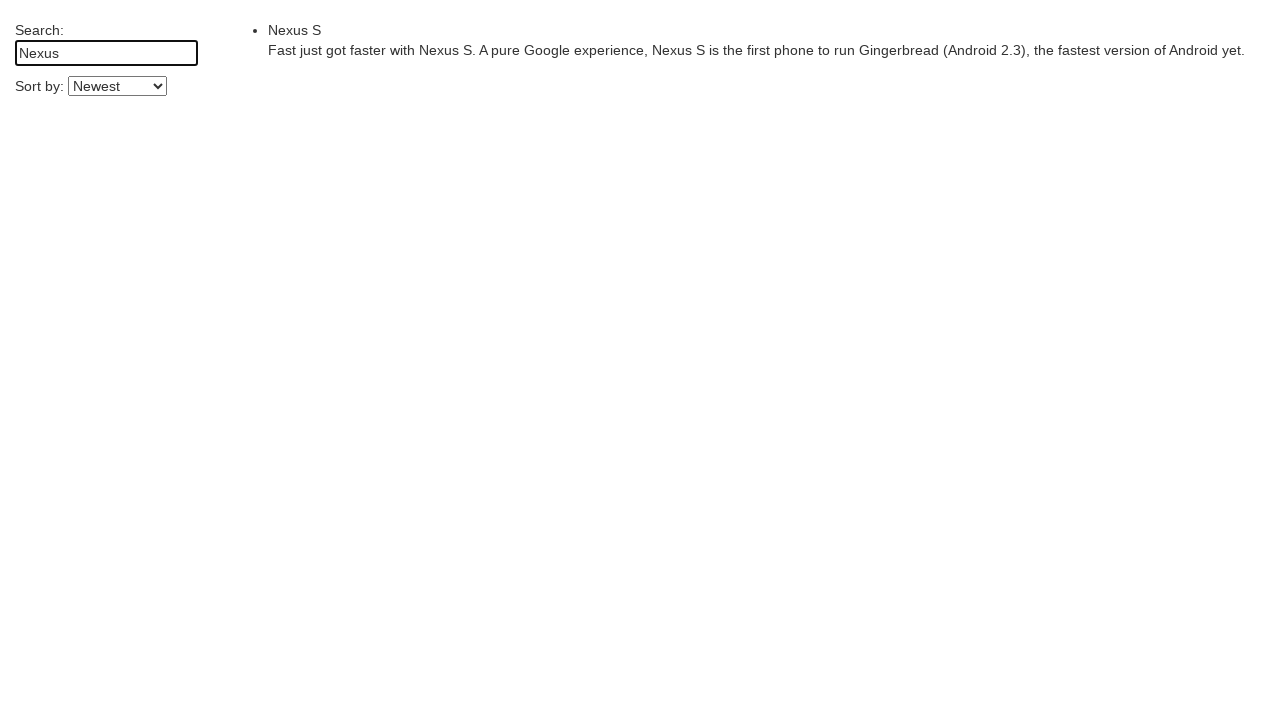

Verified Nexus search returned 1 phone
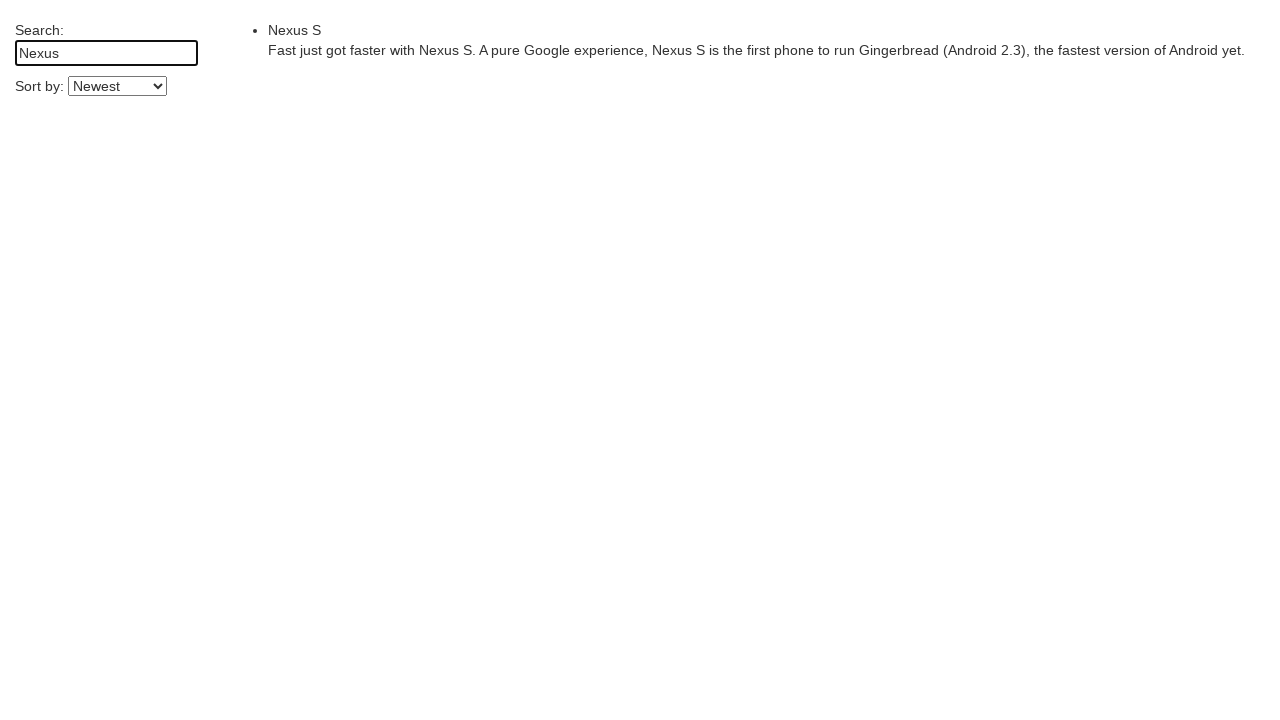

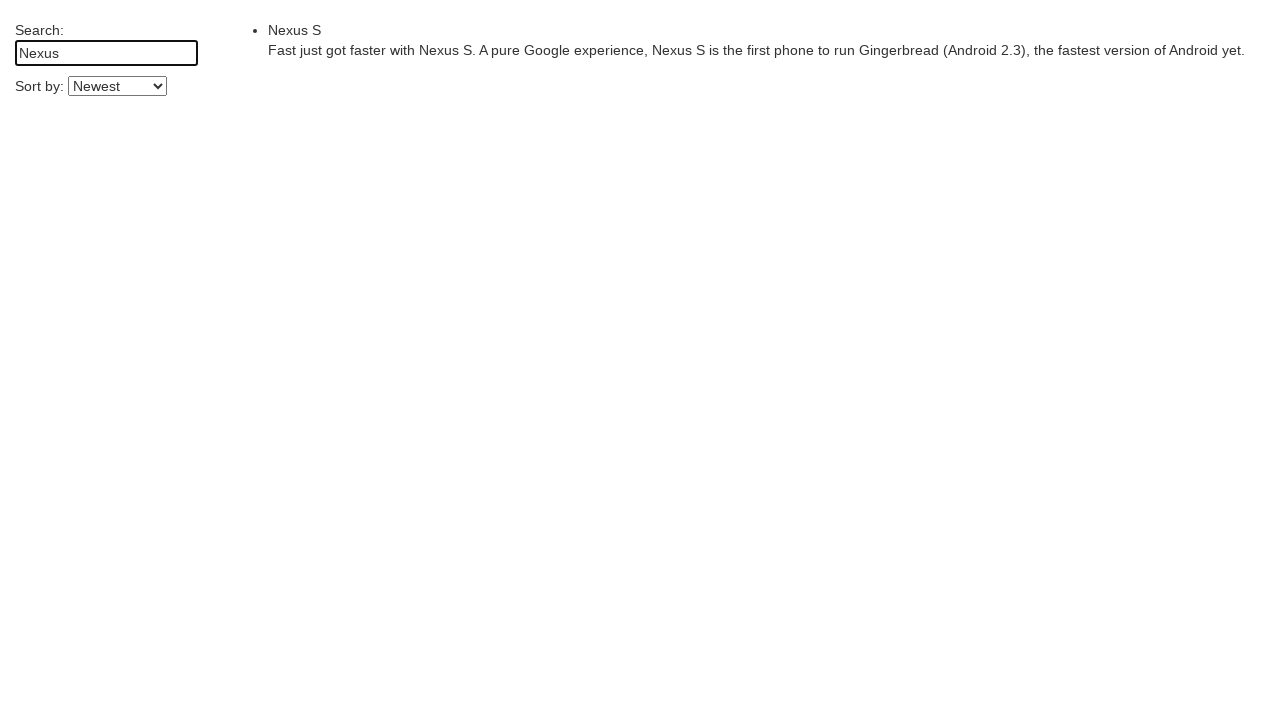